Navigates to the Applitools demo application login page and clicks the login button to access the app window.

Starting URL: https://demo.applitools.com

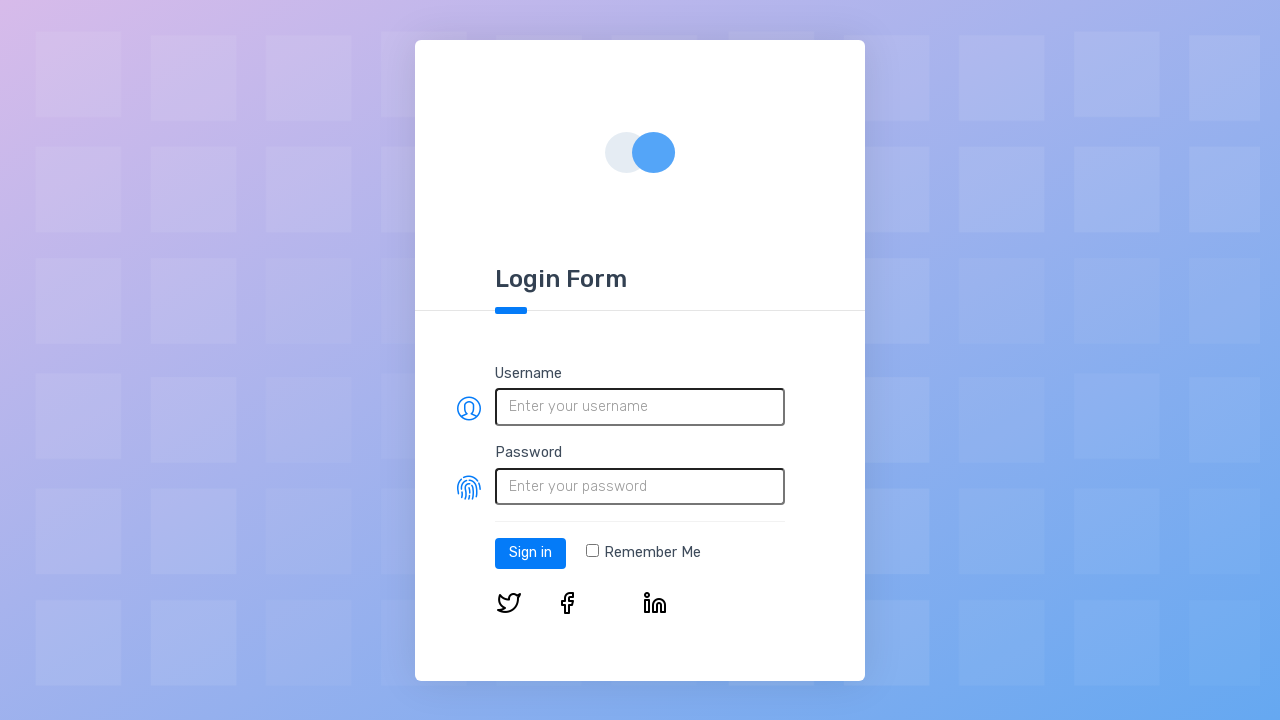

Login page loaded and login button is visible
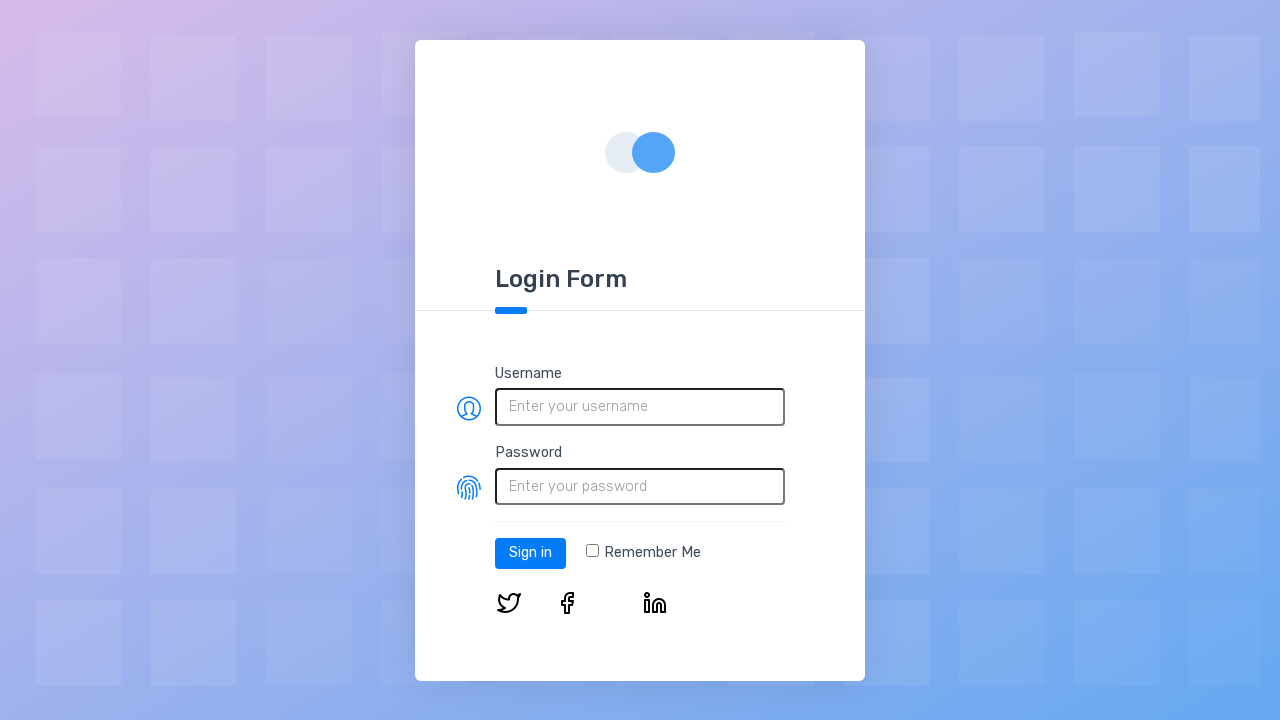

Clicked the login button at (530, 553) on #log-in
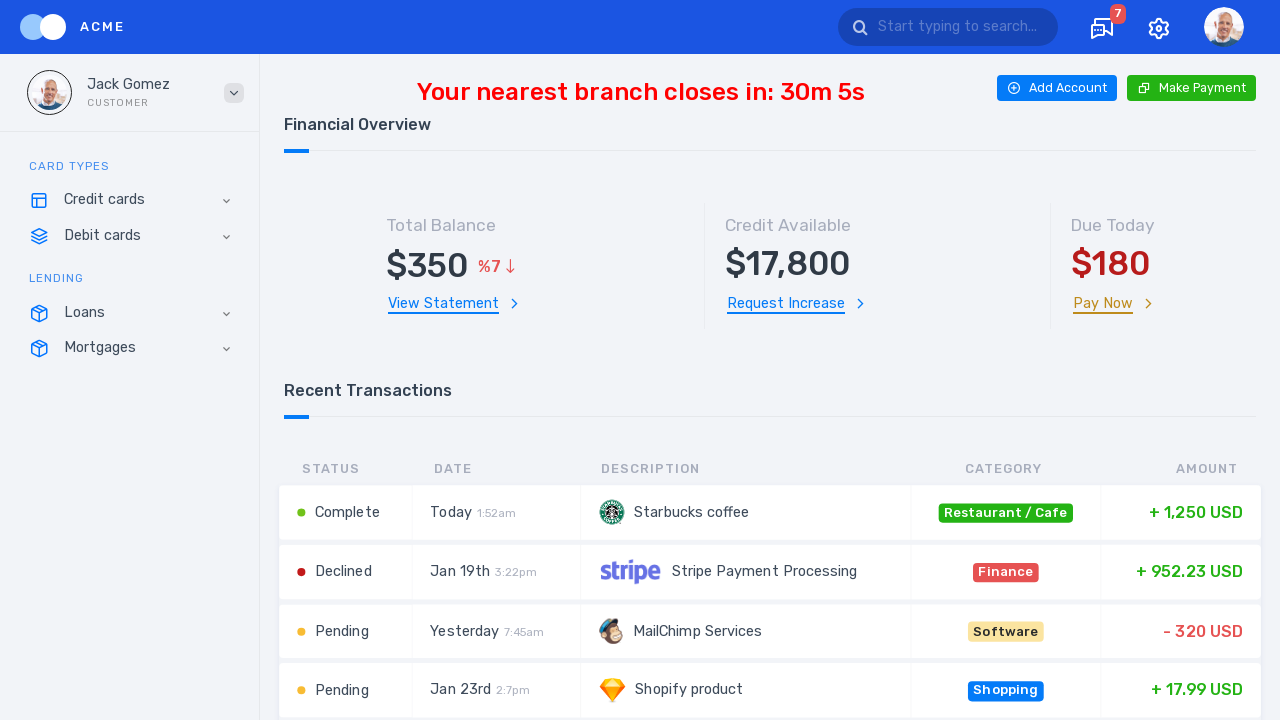

App window loaded after login, network idle
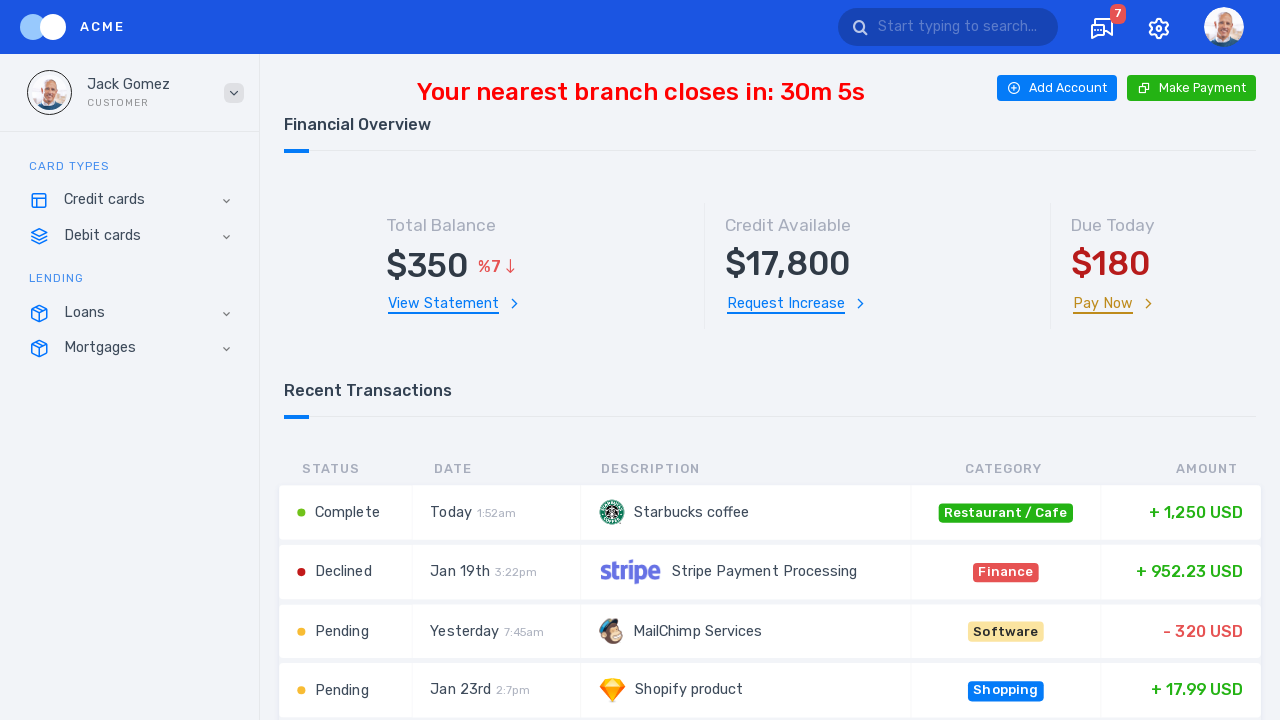

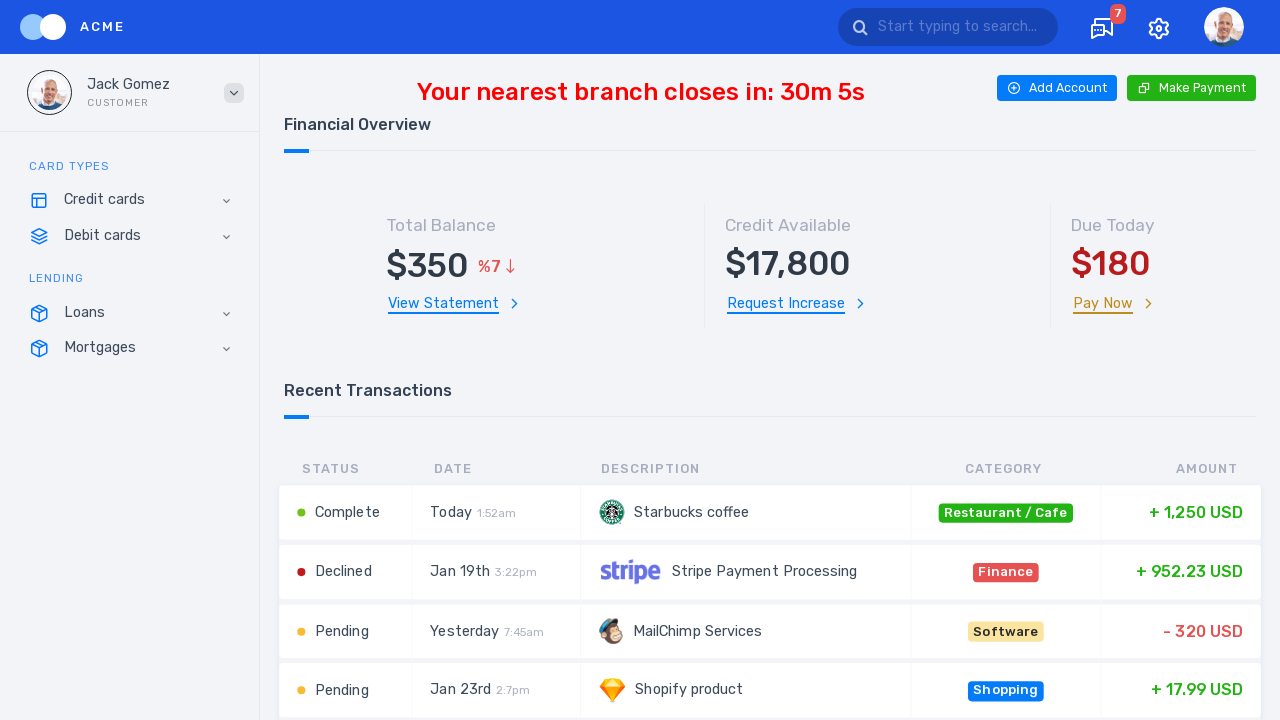